Fills out a text box form with user name and email on the DemoQA elements page

Starting URL: https://demoqa.com/elements

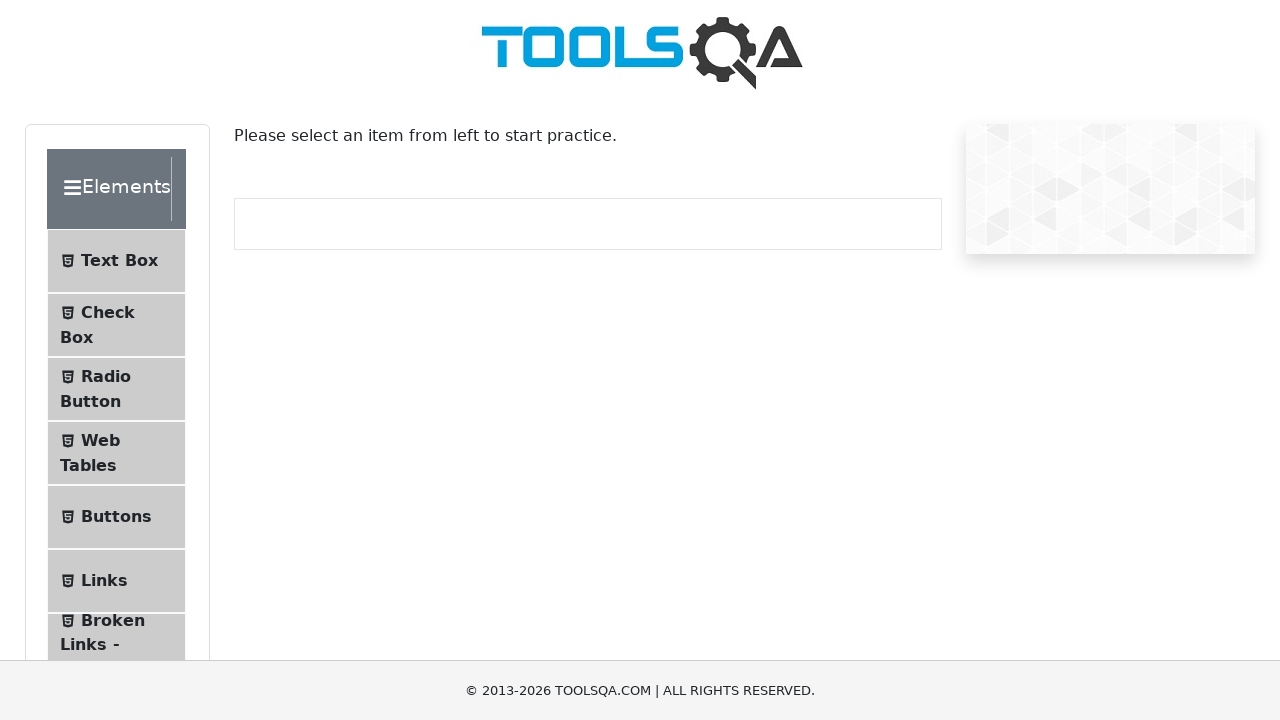

Clicked on text box menu item at (119, 261) on .text
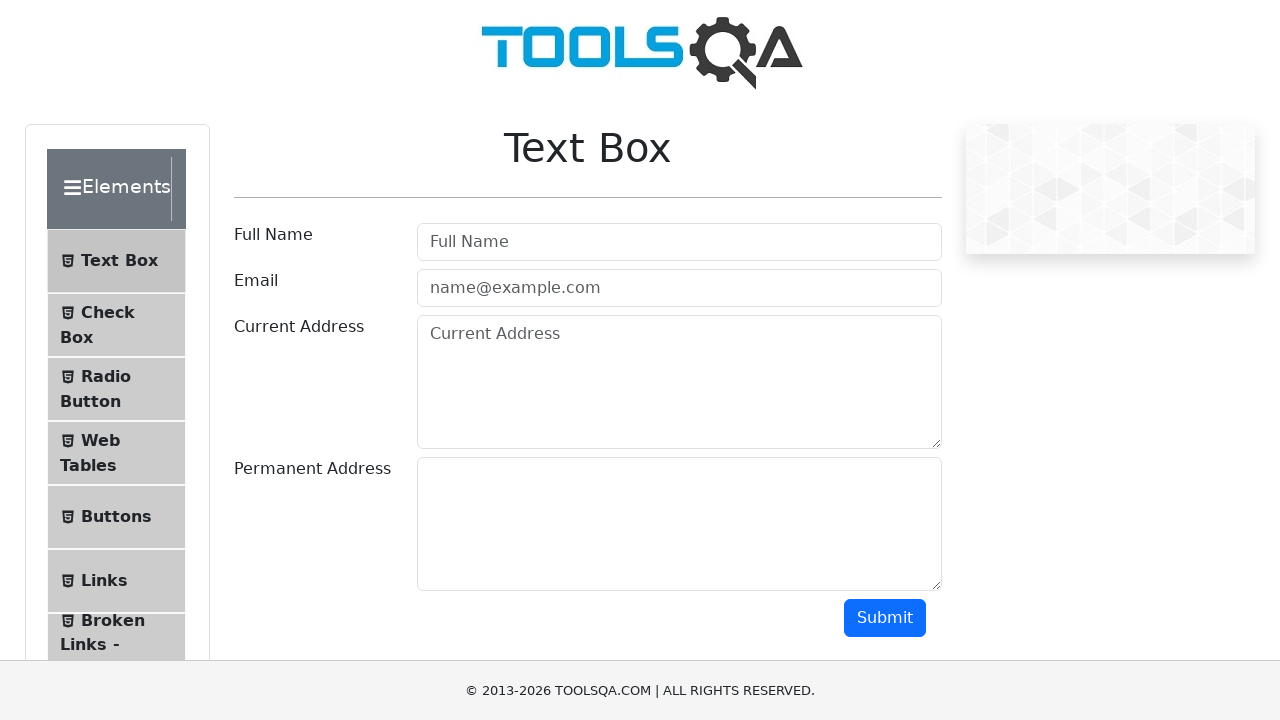

Filled user name field with 'Liviu Popa' on #userName
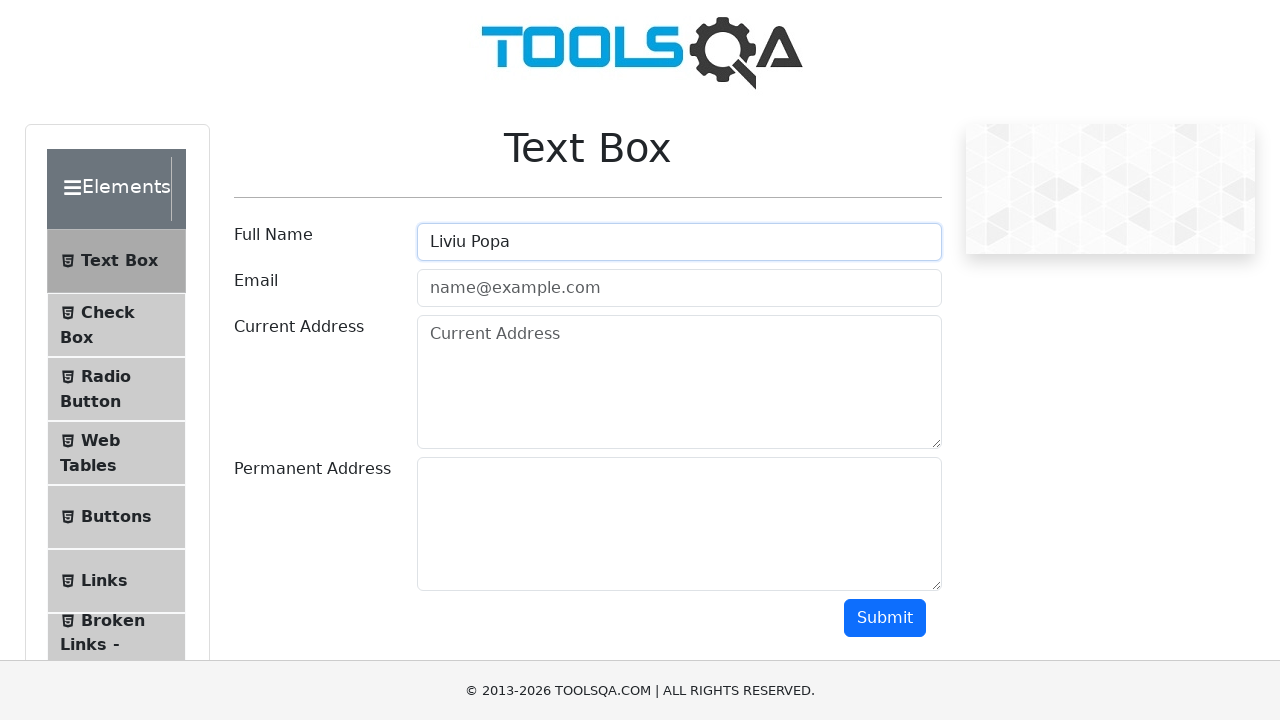

Filled email field with 'liviupopa@gmail.com' on input#userEmail
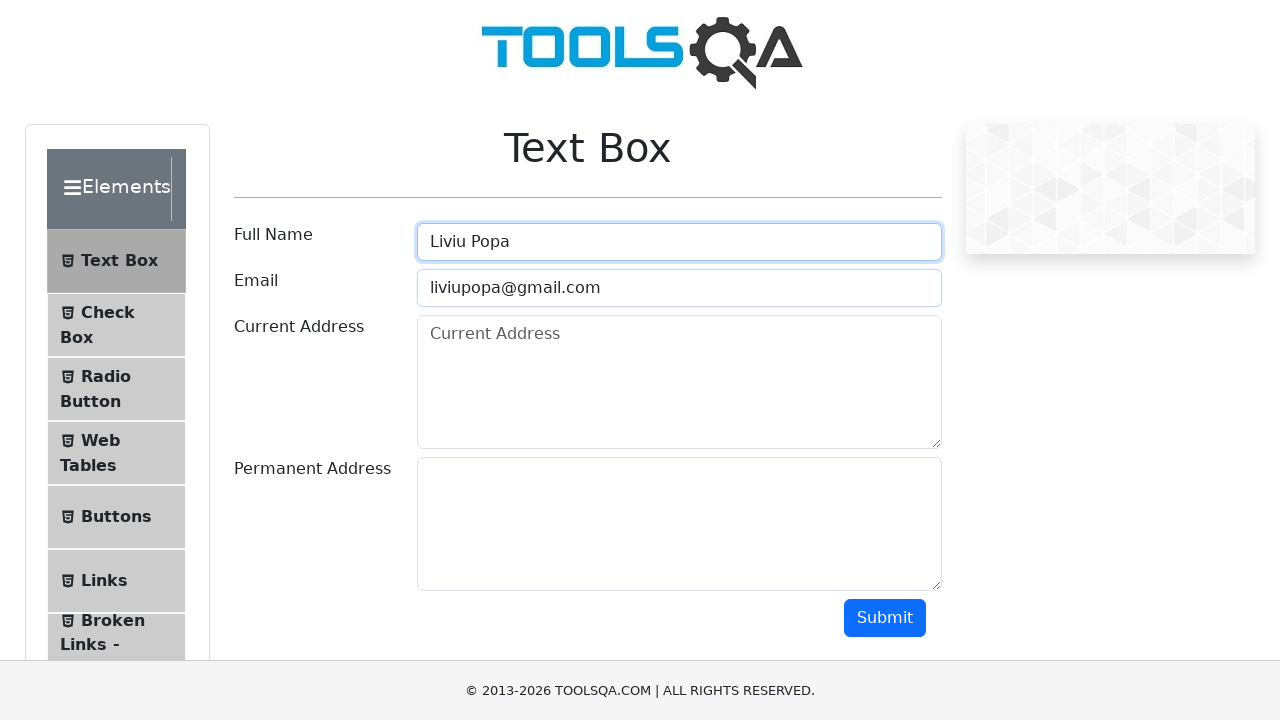

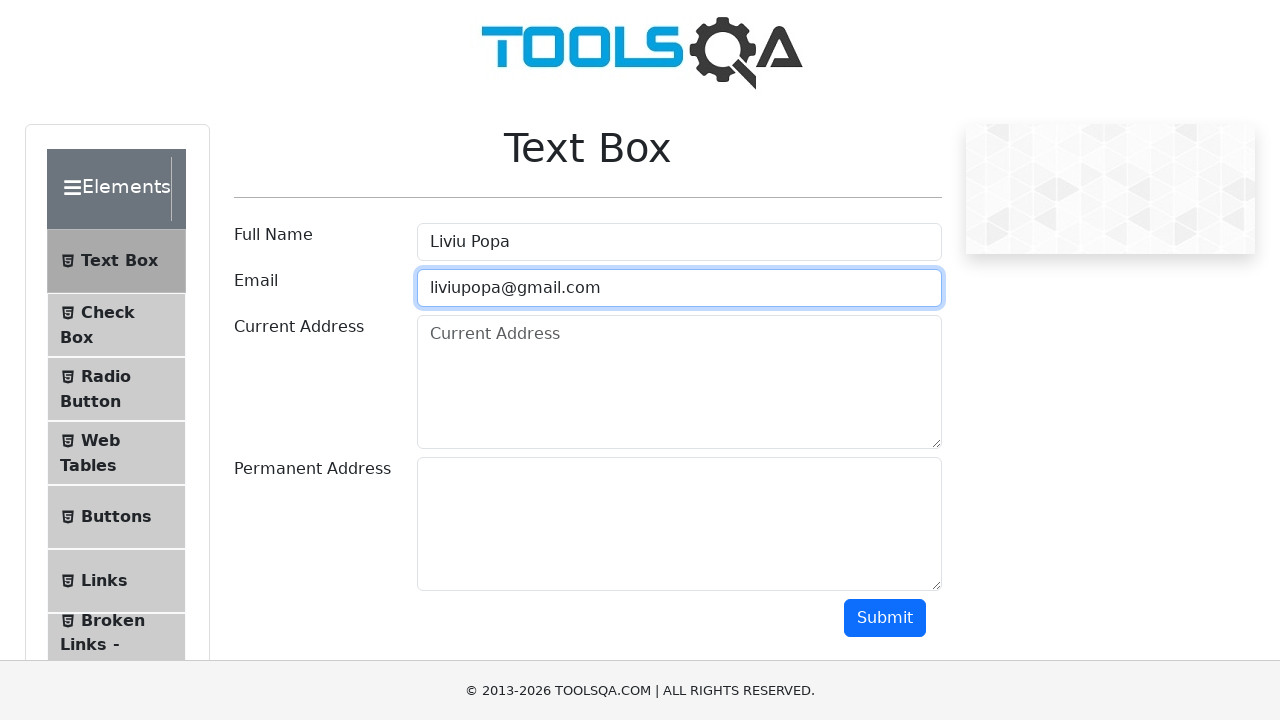